Tests that clicking Add Element creates a Delete button, and clicking the Delete button removes it

Starting URL: https://the-internet.herokuapp.com/add_remove_elements/

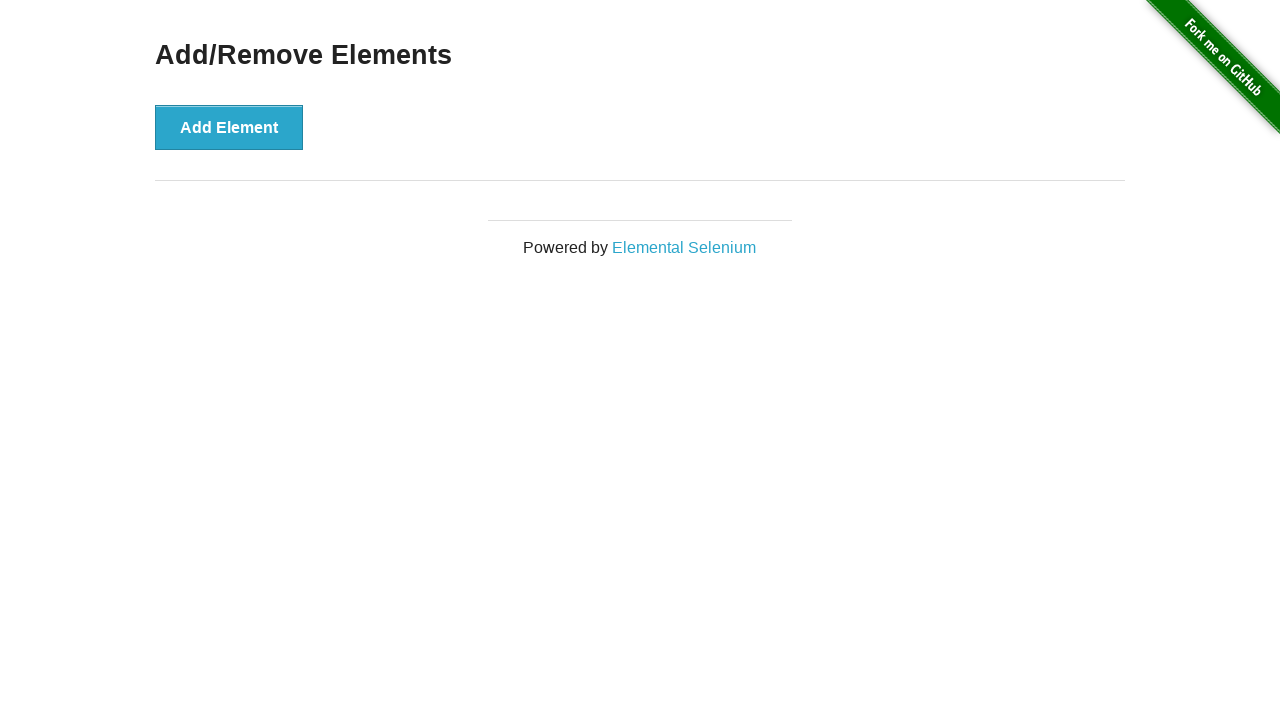

Clicked Add Element button at (229, 127) on xpath=//button[@onclick='addElement()']
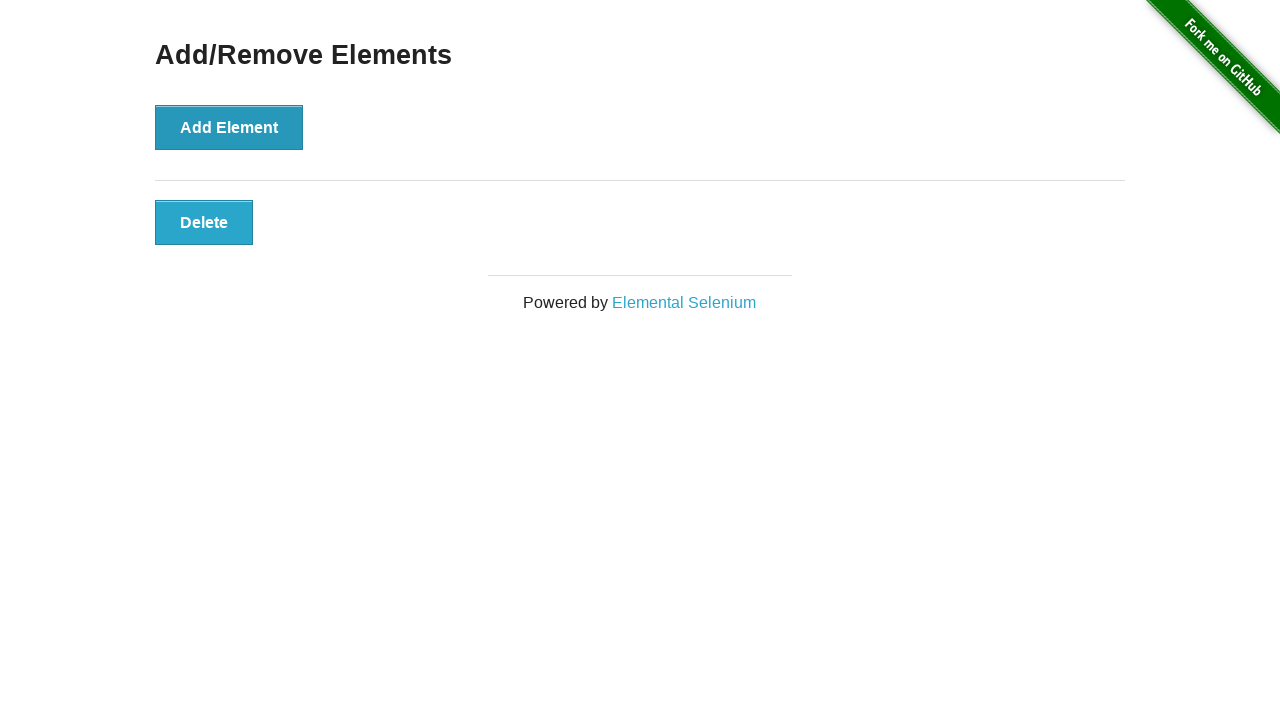

Delete button appeared after clicking Add Element
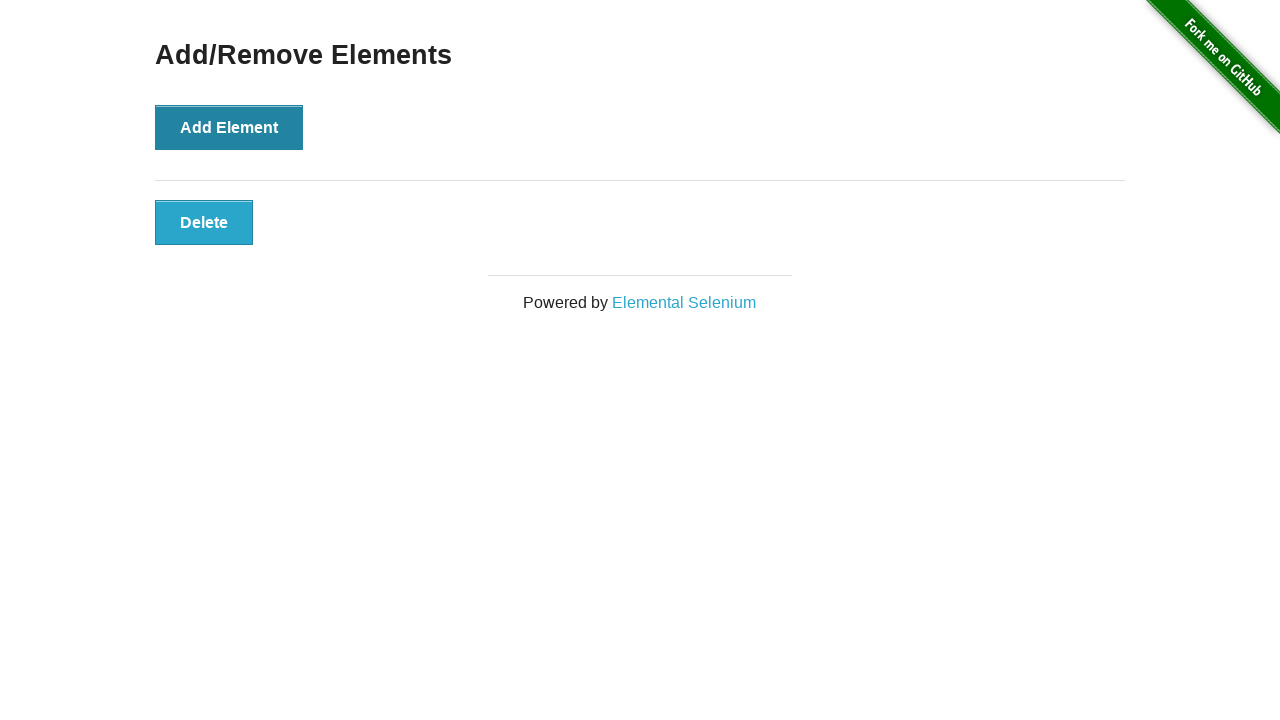

Verified that exactly one Delete button exists
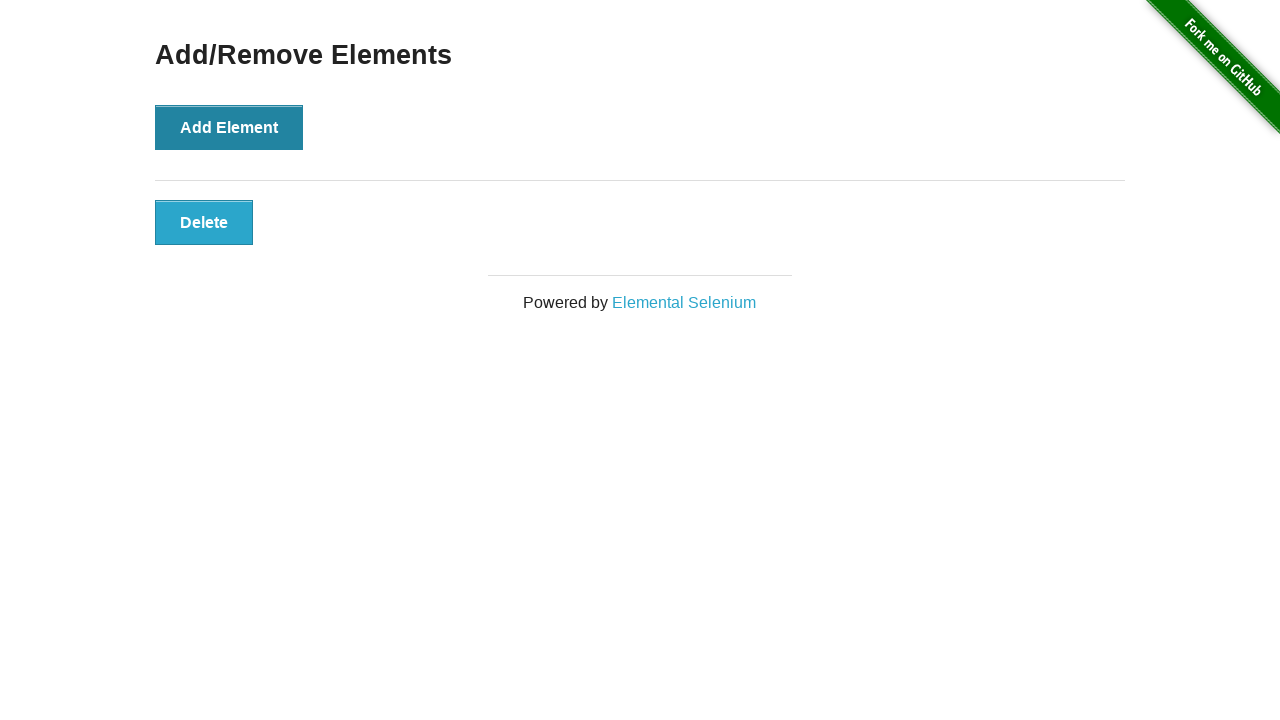

Verified the button text is 'Delete'
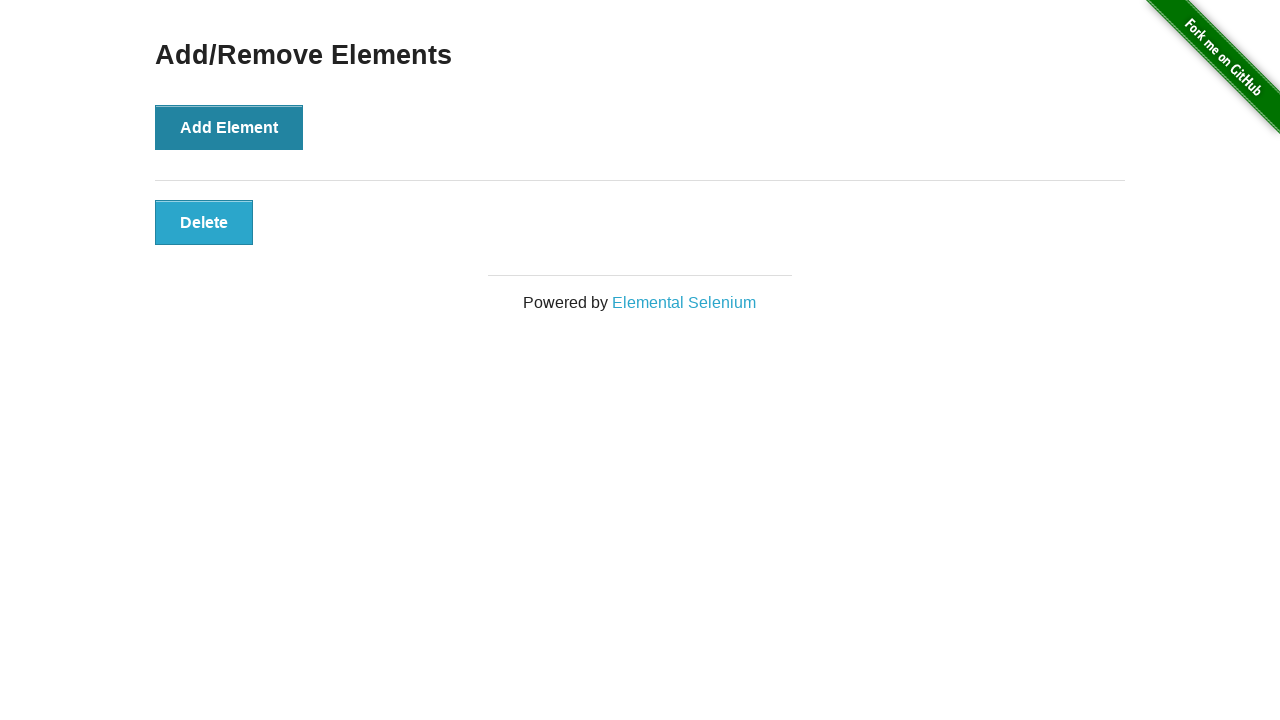

Clicked the Delete button at (204, 222) on #elements > button
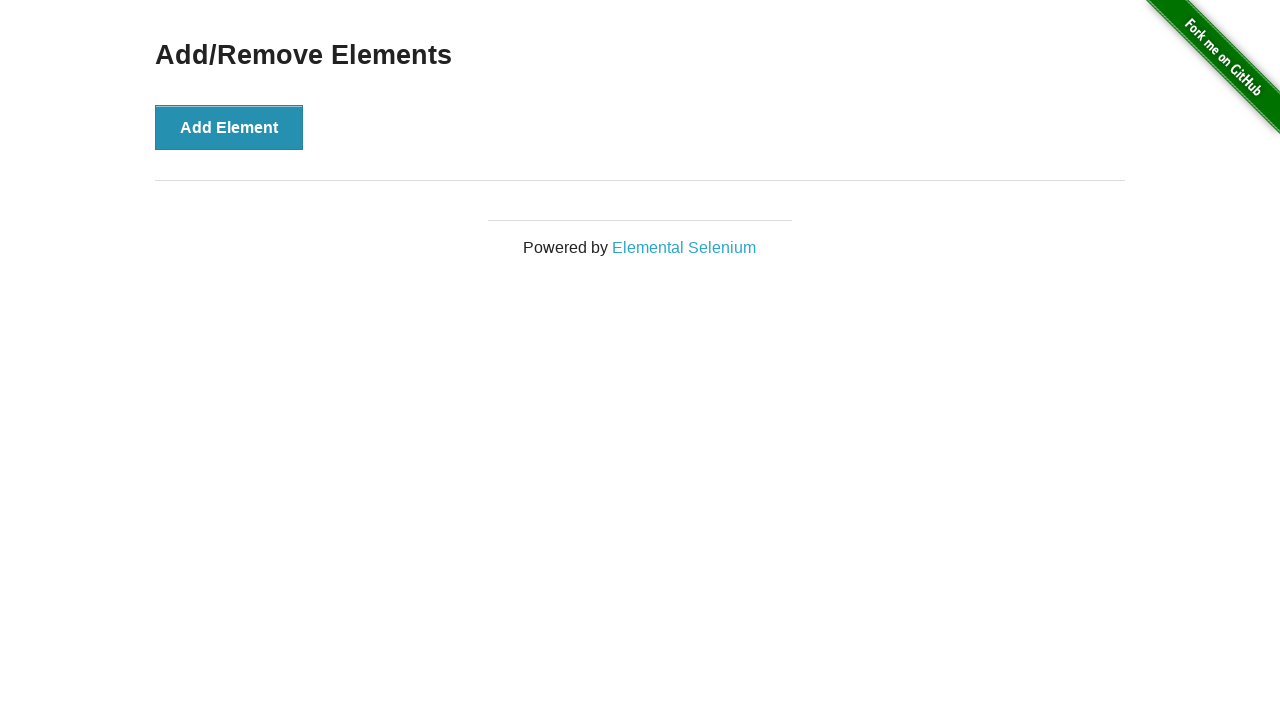

Waited 500ms for DOM update after clicking Delete
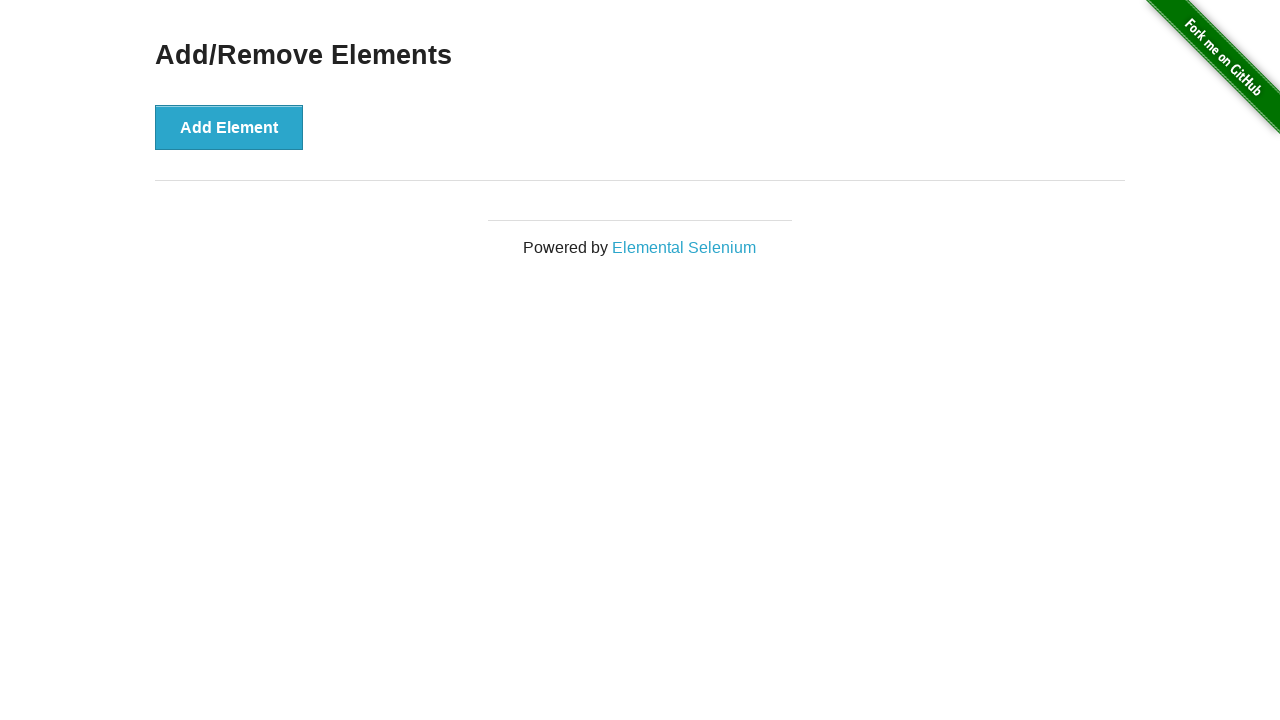

Verified the Delete button no longer exists
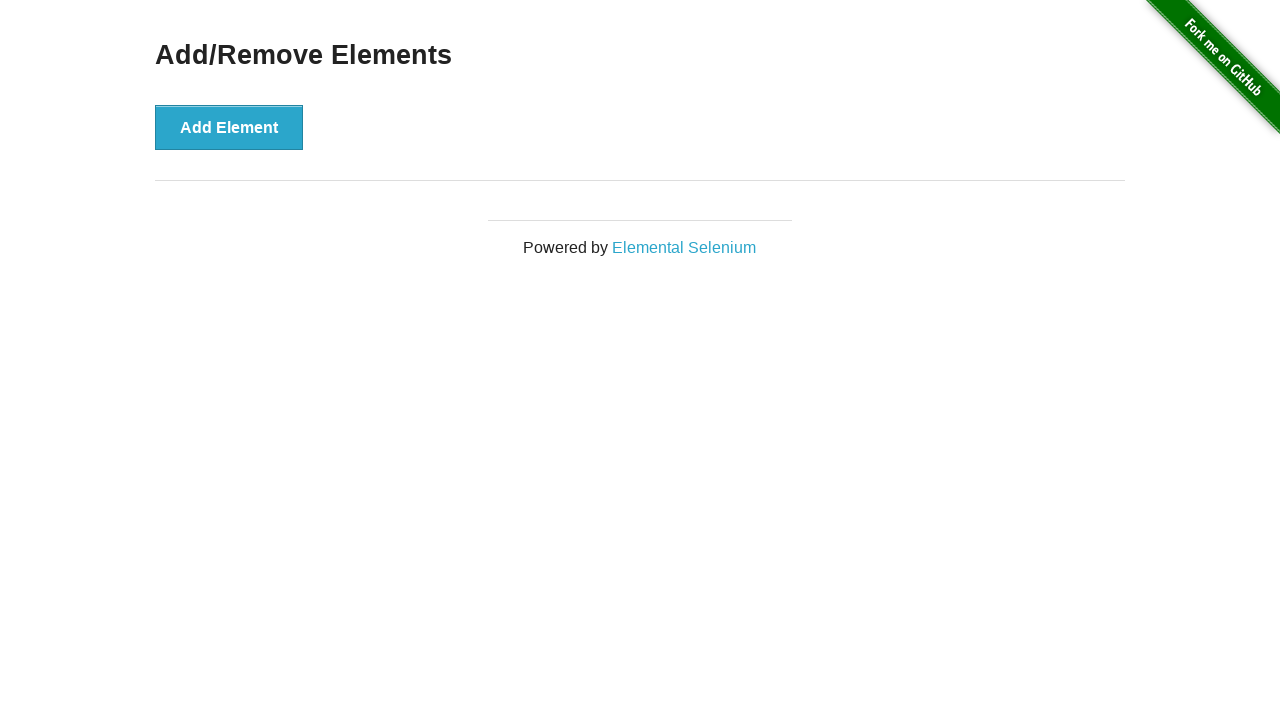

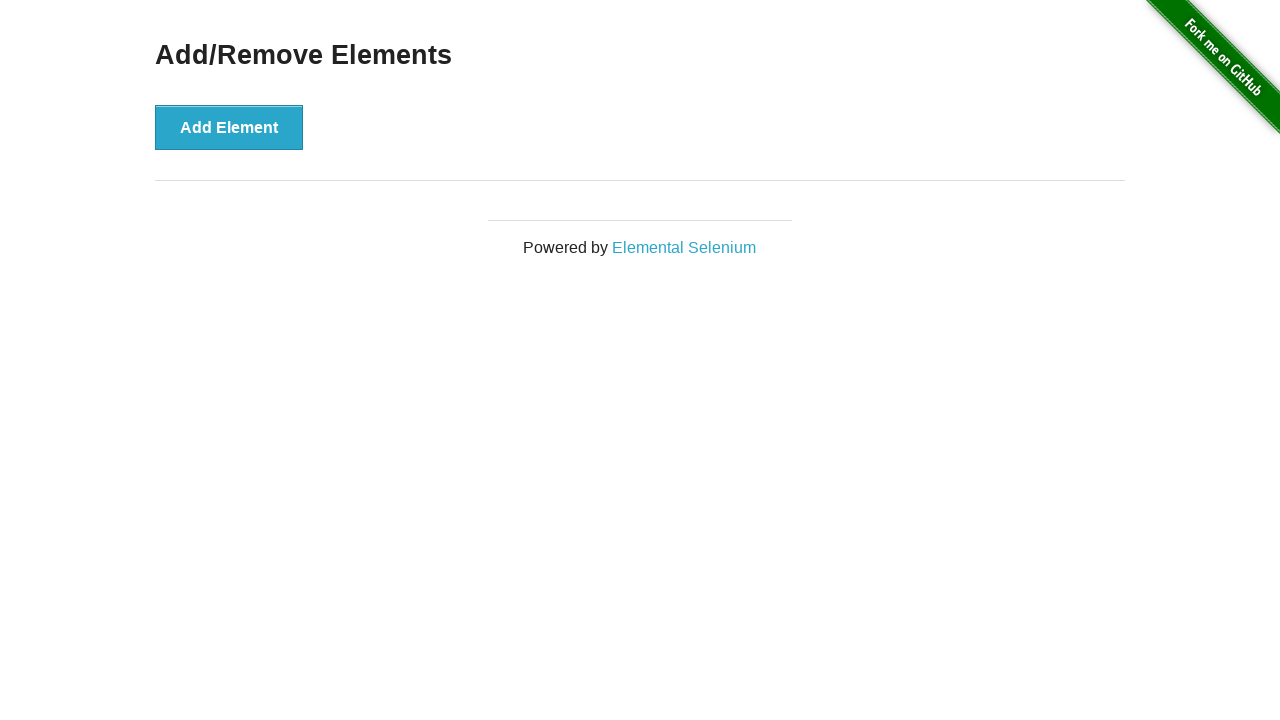